Tests table sorting functionality by clicking on a column header to sort vegetable/fruit names and validating the sort order is correct

Starting URL: https://rahulshettyacademy.com/seleniumPractise/#/offers

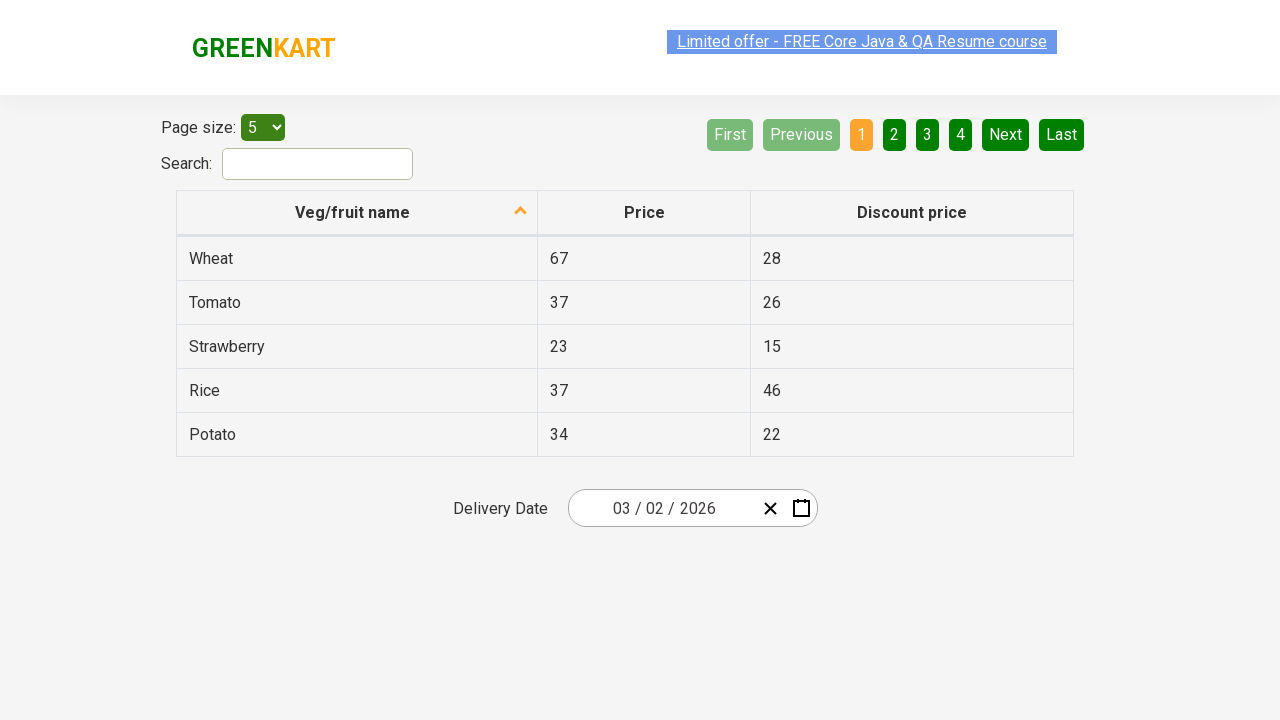

Clicked 'Veg/Fruit Name' column header to sort table at (357, 213) on th:has-text('Veg/Fruit Name')
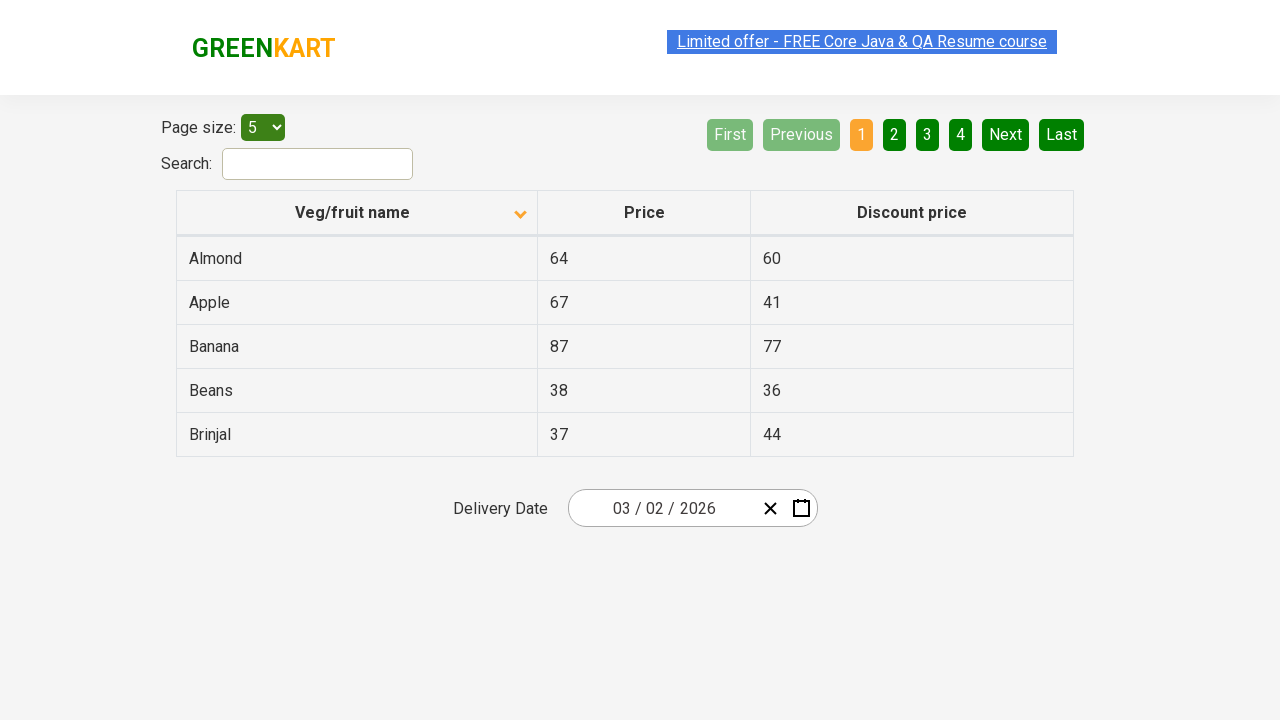

Table rows loaded and ready for extraction
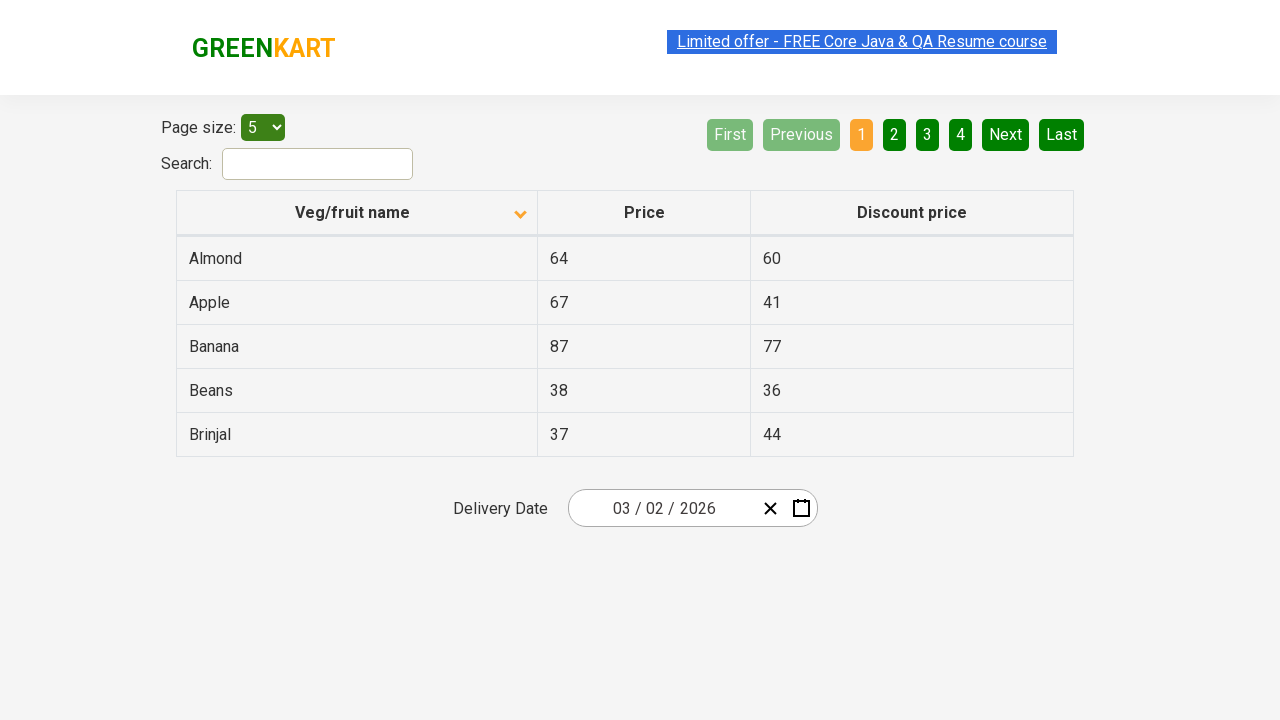

Retrieved 5 vegetable/fruit names from table
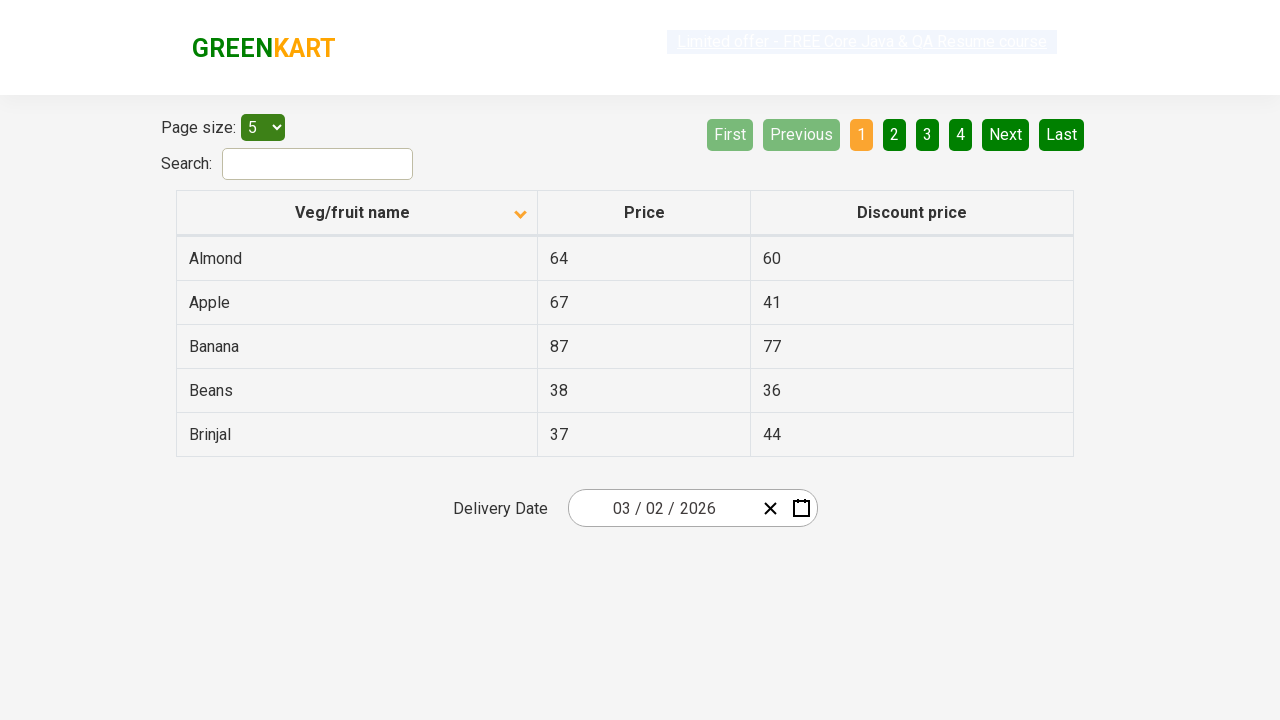

Extracted and cleaned vegetable names: ['Almond', 'Apple', 'Banana', 'Beans', 'Brinjal']
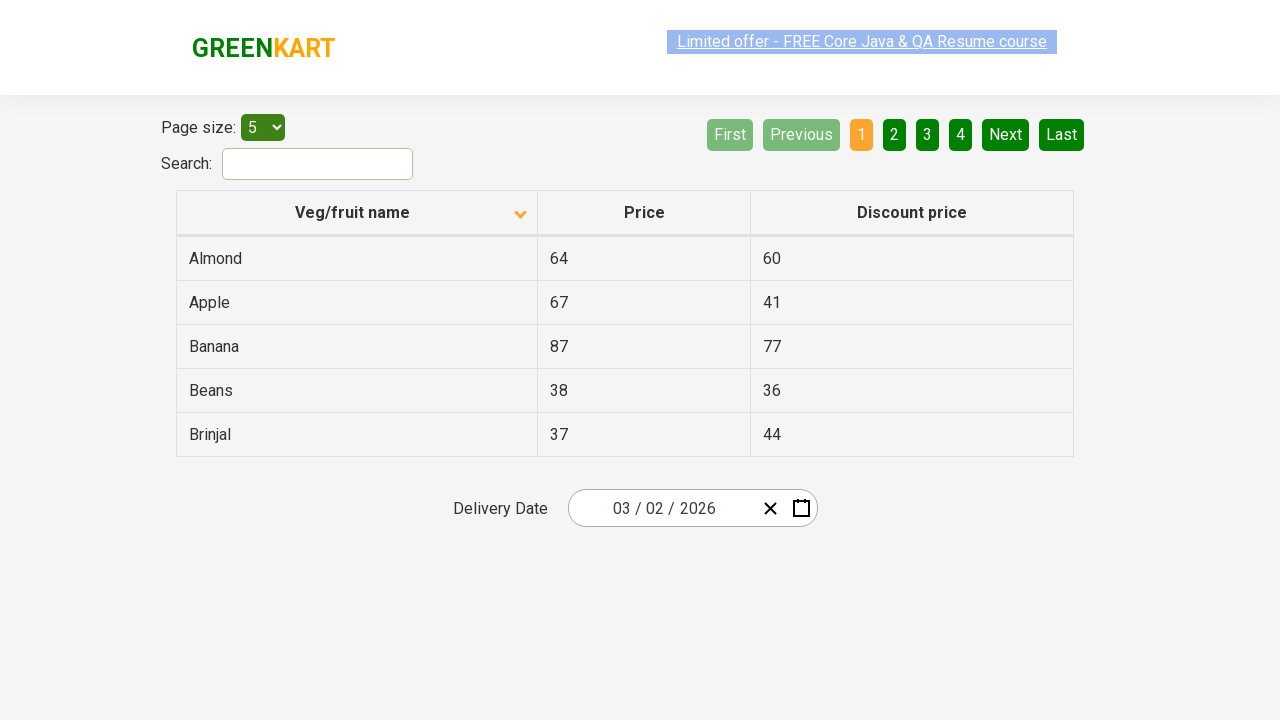

Verified table is sorted alphabetically by vegetable/fruit name
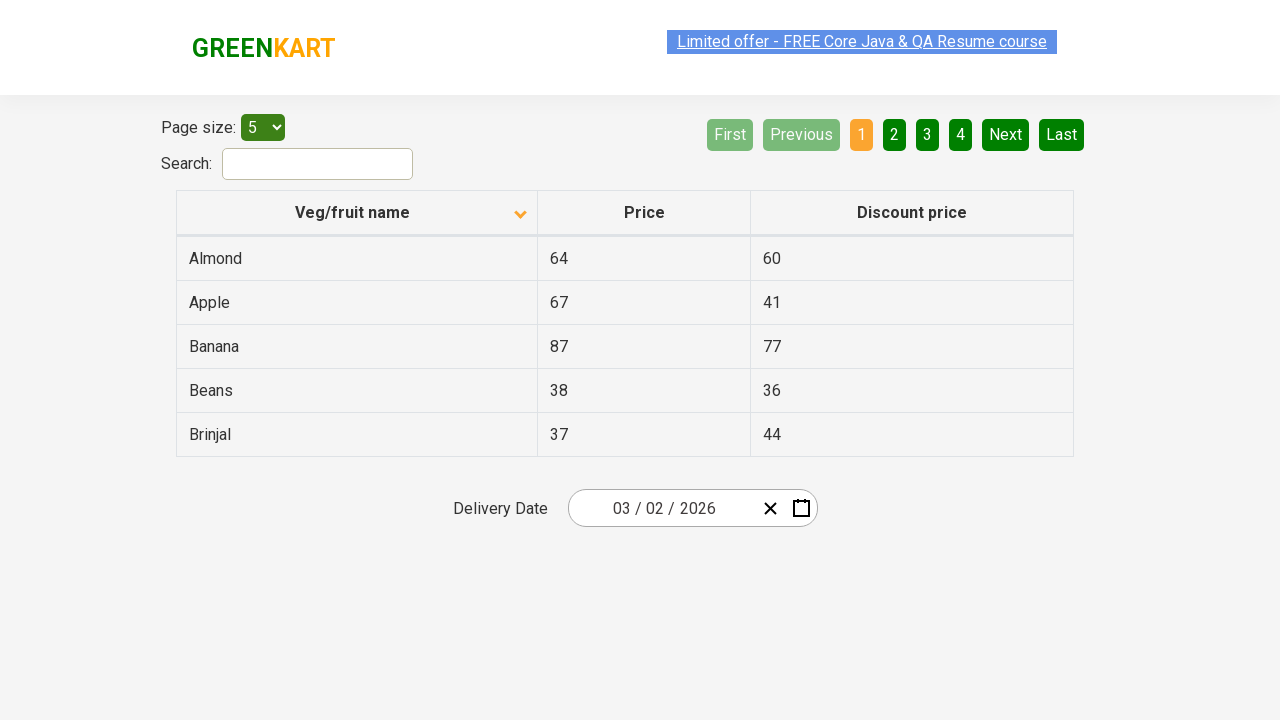

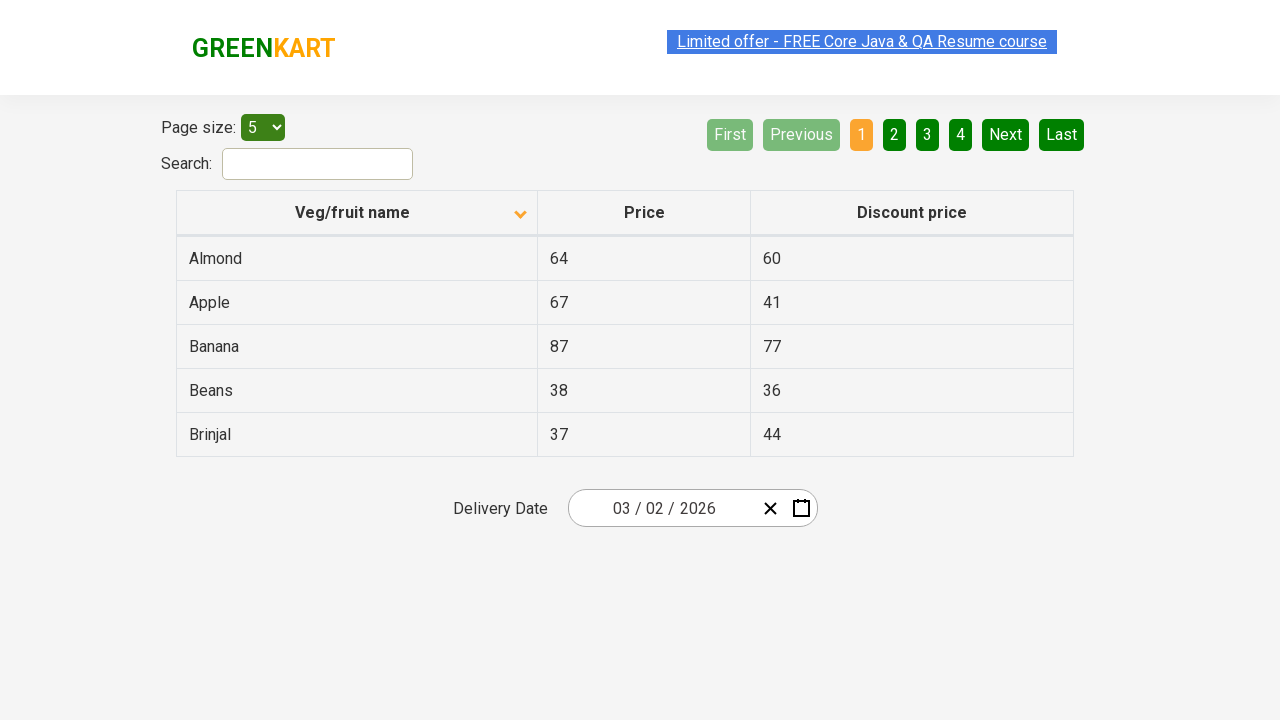